Tests alert and confirmation dialog handling by entering text, triggering alerts, and accepting or dismissing them

Starting URL: https://www.rahulshettyacademy.com/AutomationPractice/

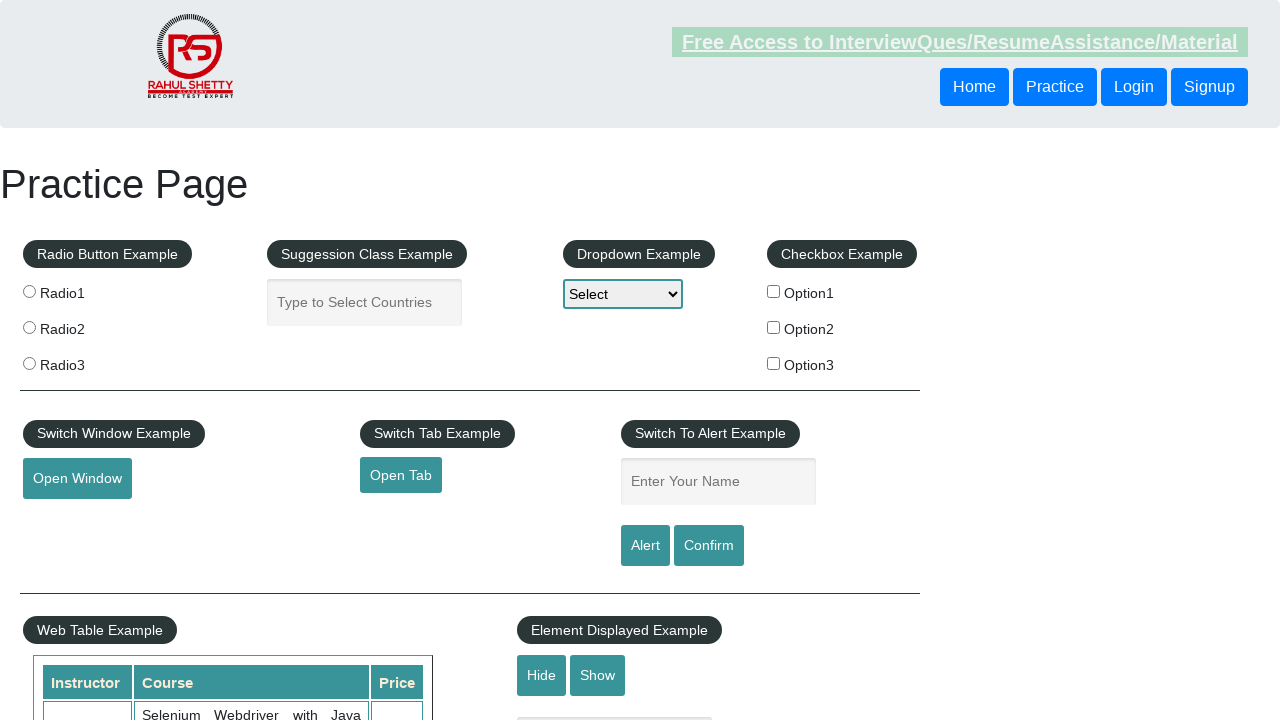

Filled name field with 'Anh Thu' on #name
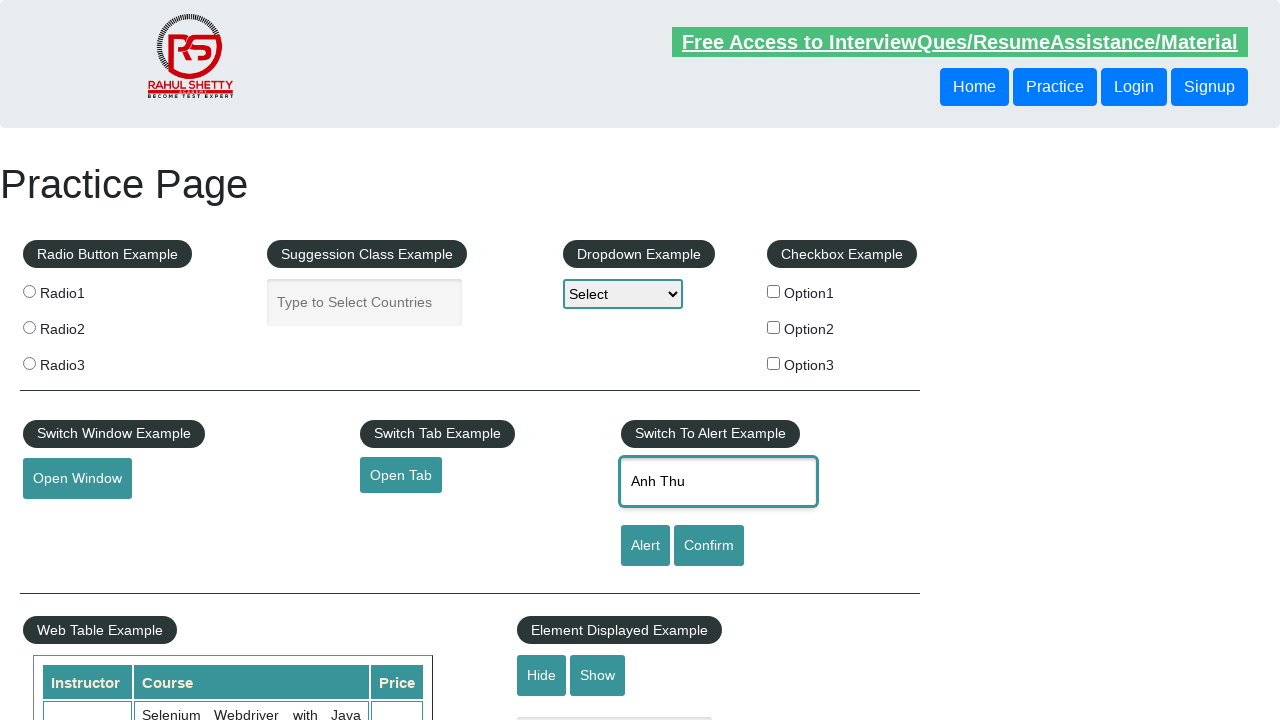

Clicked alert button to trigger first alert at (645, 546) on #alertbtn
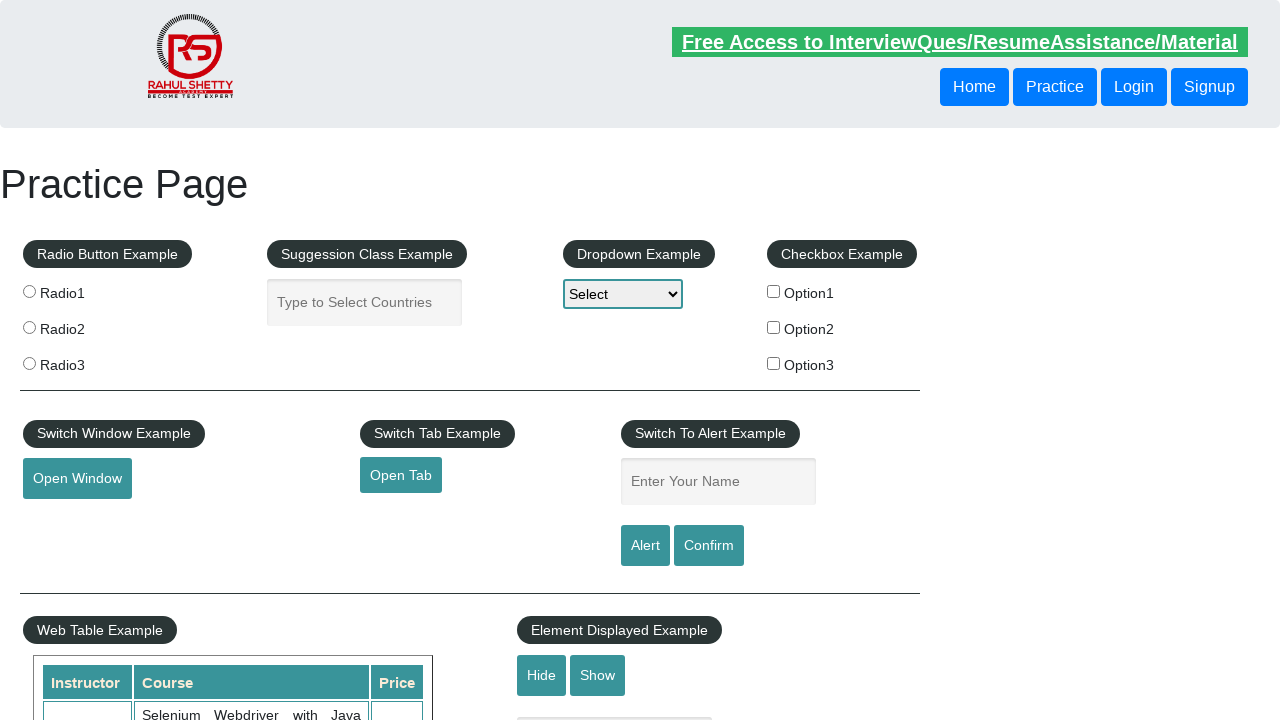

Set up dialog handler to accept alerts
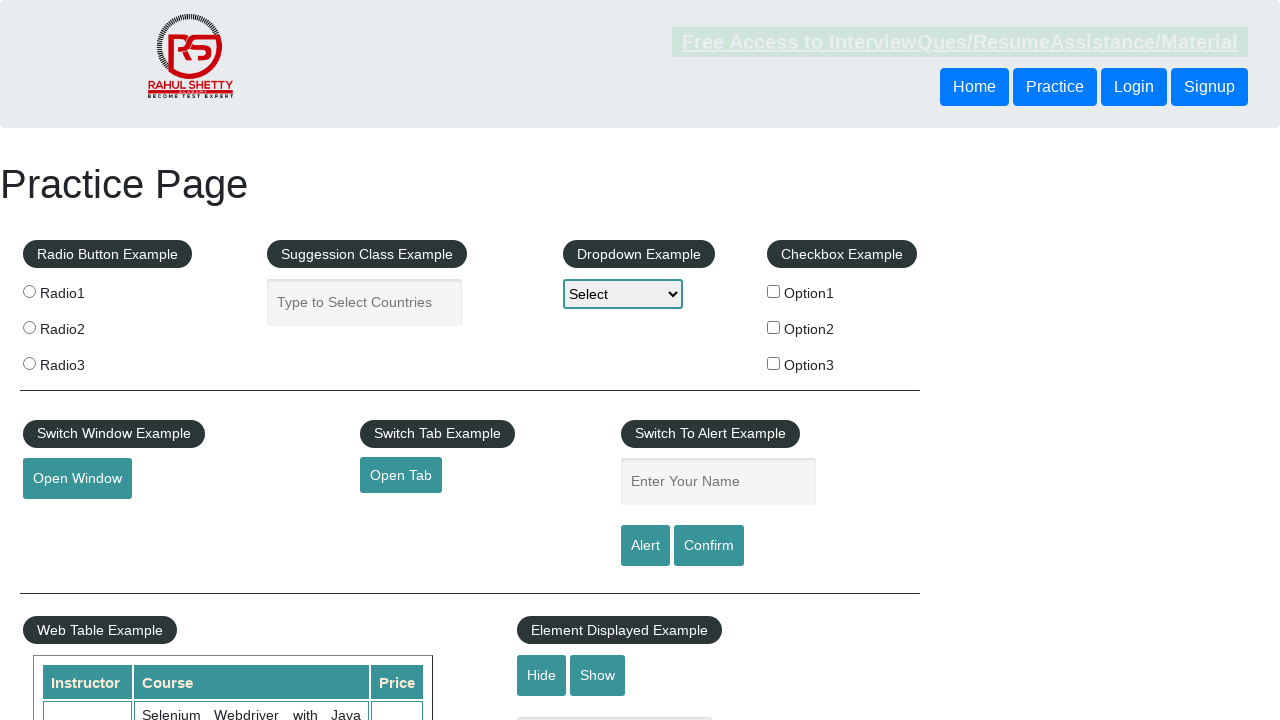

Waited for first alert to be accepted
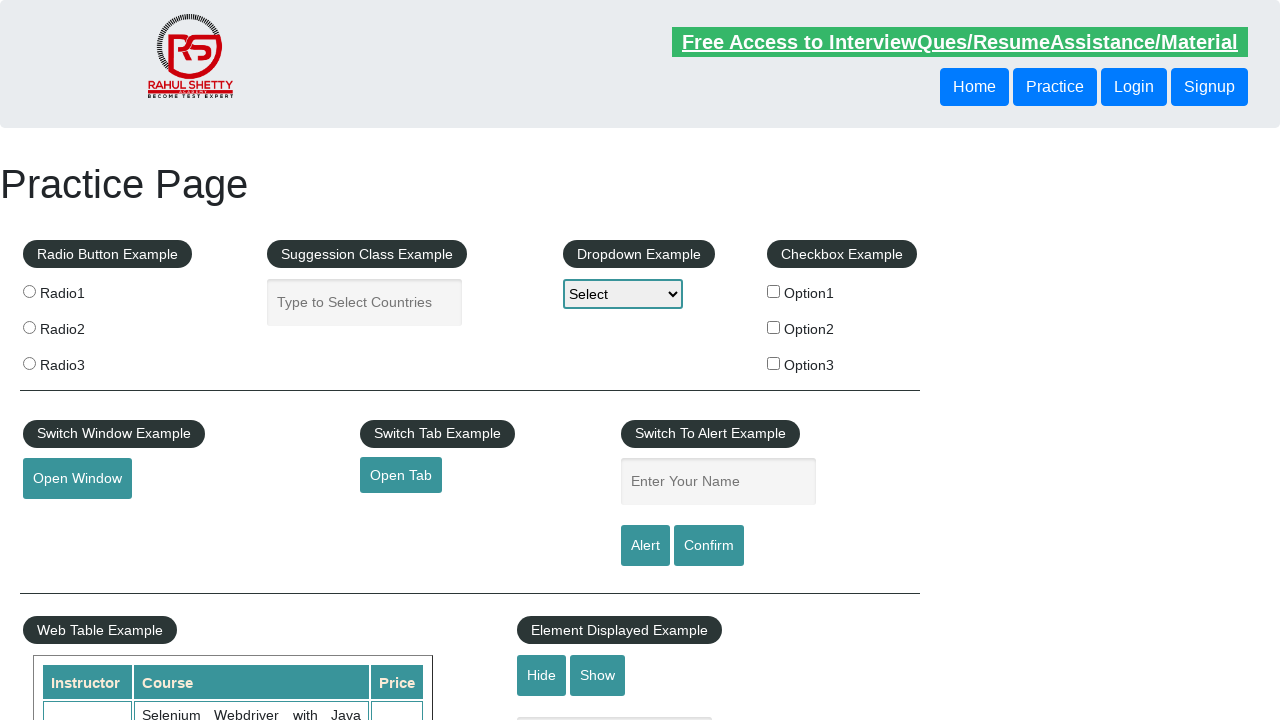

Filled name field again with 'Anh Thu' on #name
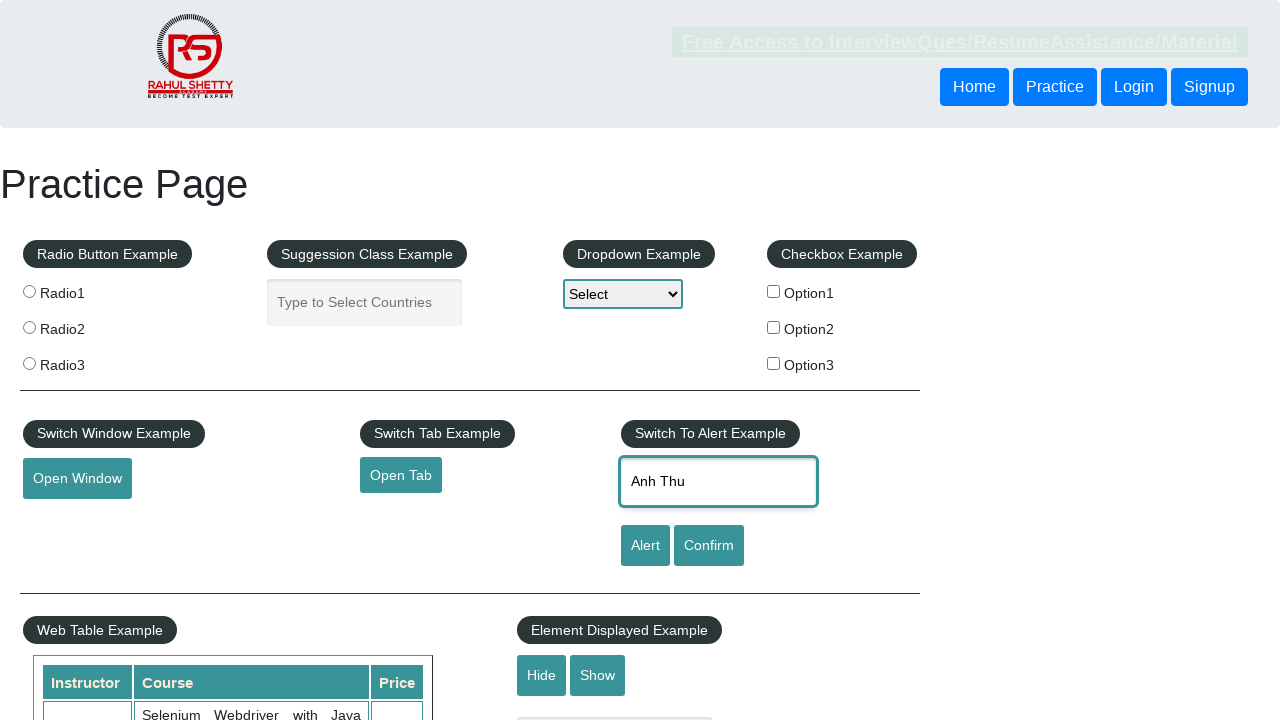

Clicked confirm button to trigger confirm dialog at (709, 546) on #confirmbtn
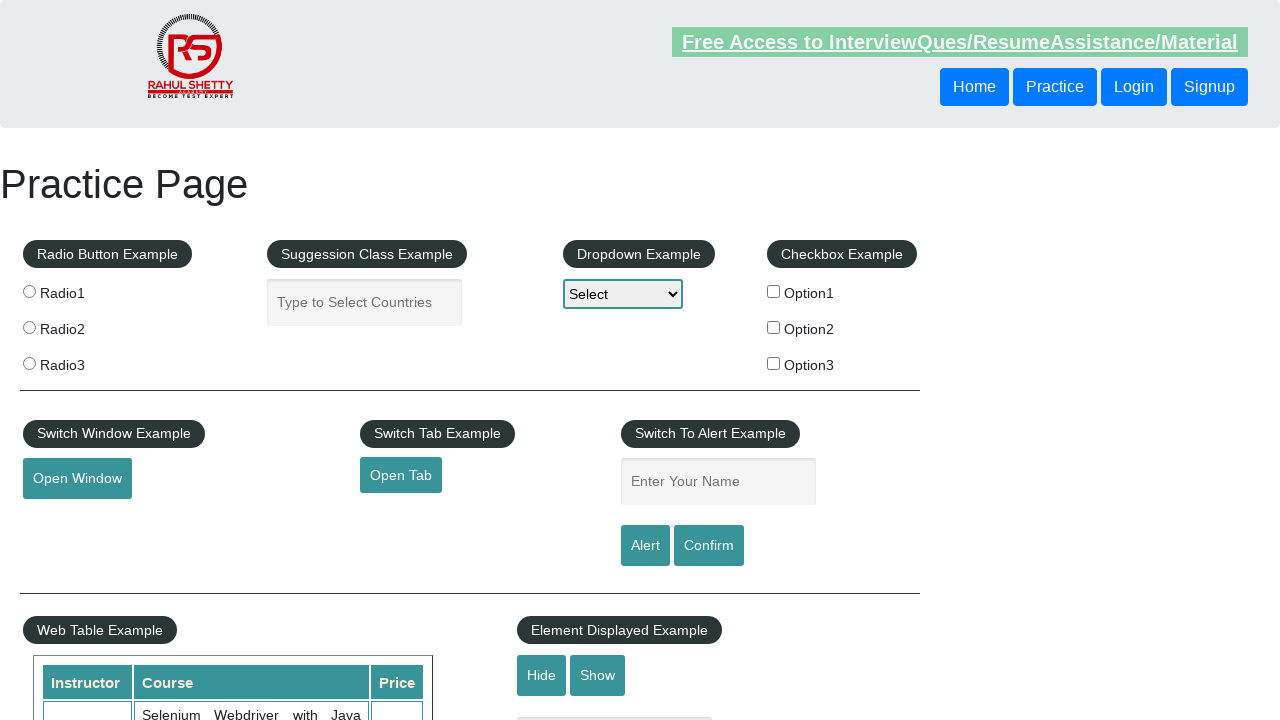

Waited for confirm dialog to be processed
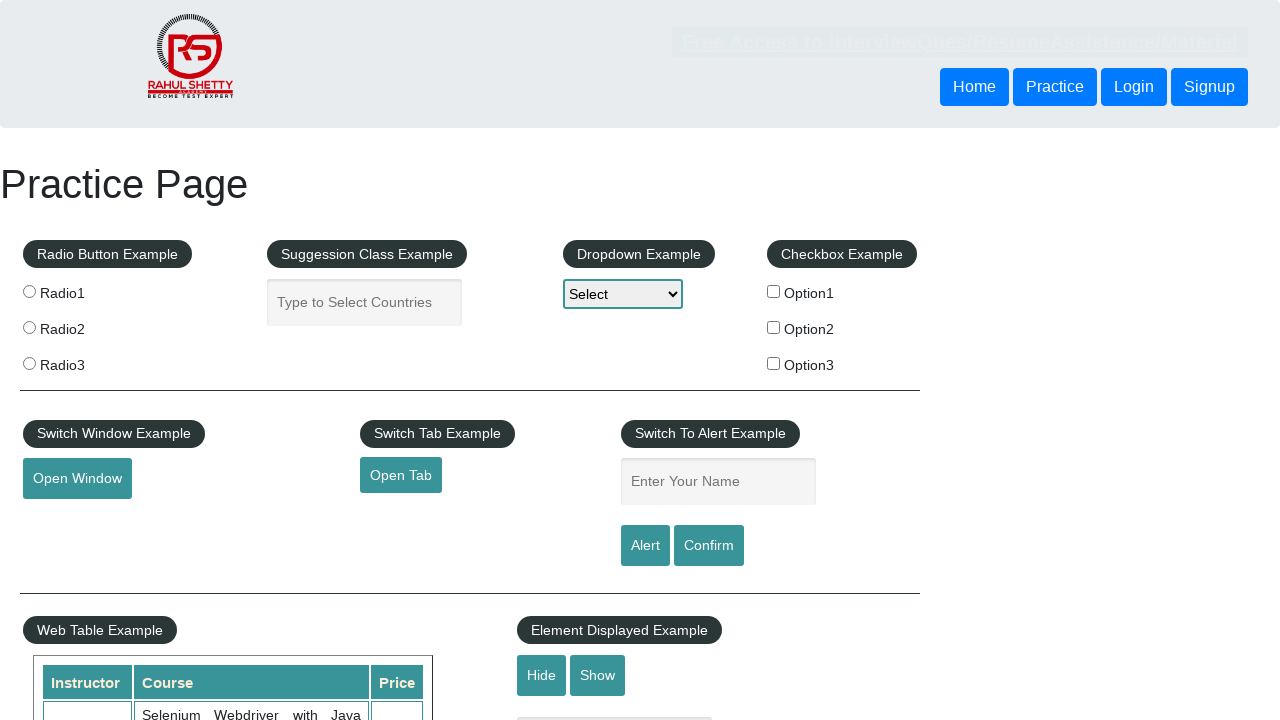

Filled name field a third time with 'Anh Thu' on #name
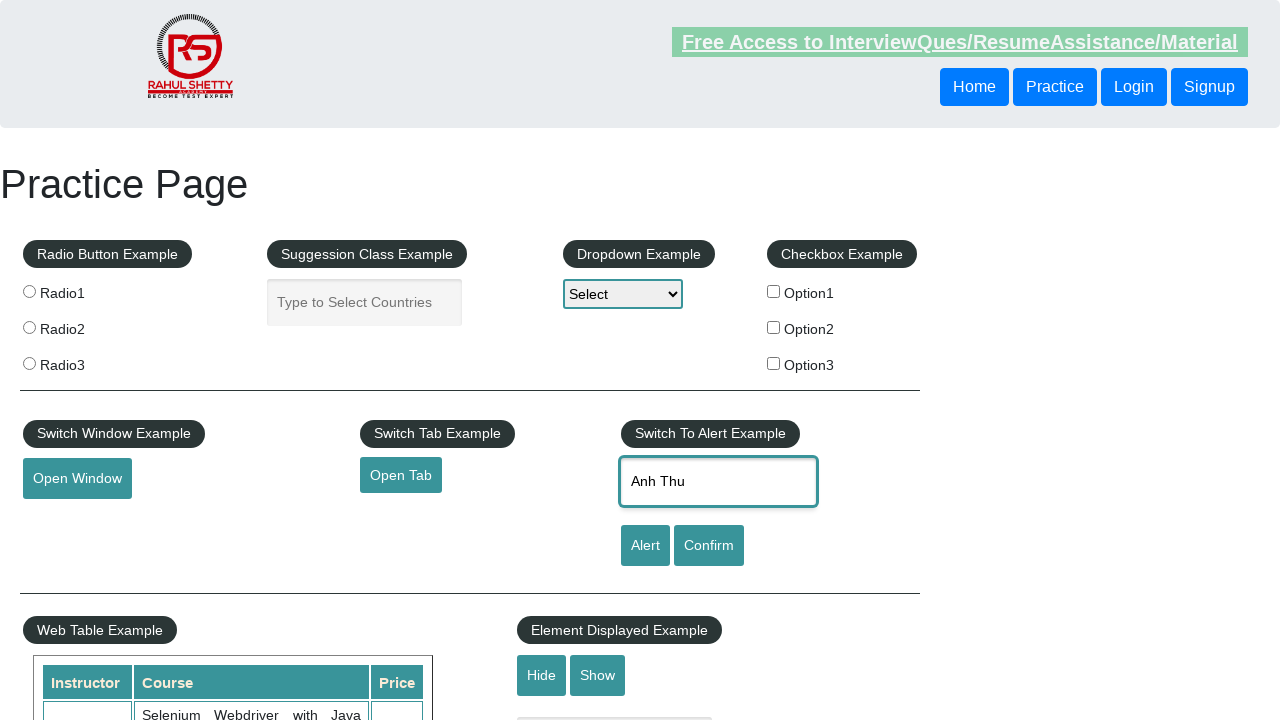

Clicked confirm button again to trigger another confirm dialog at (709, 546) on #confirmbtn
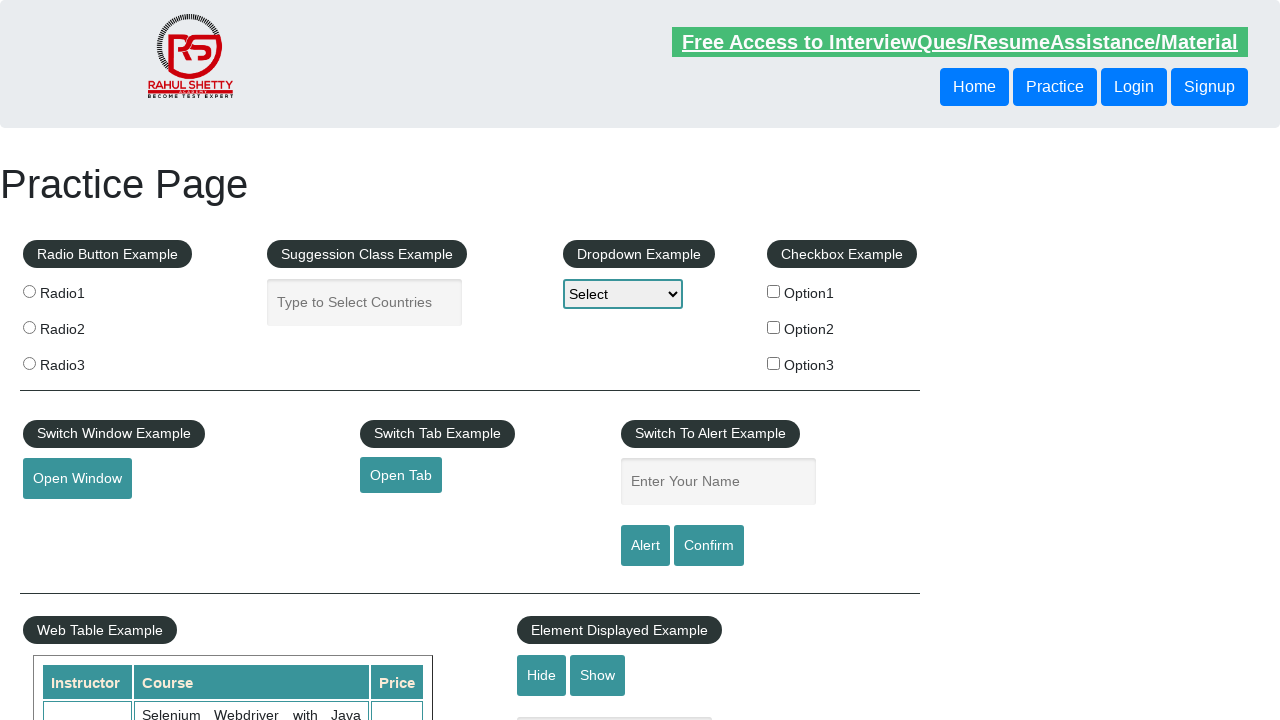

Set up dialog handler to dismiss the next alert
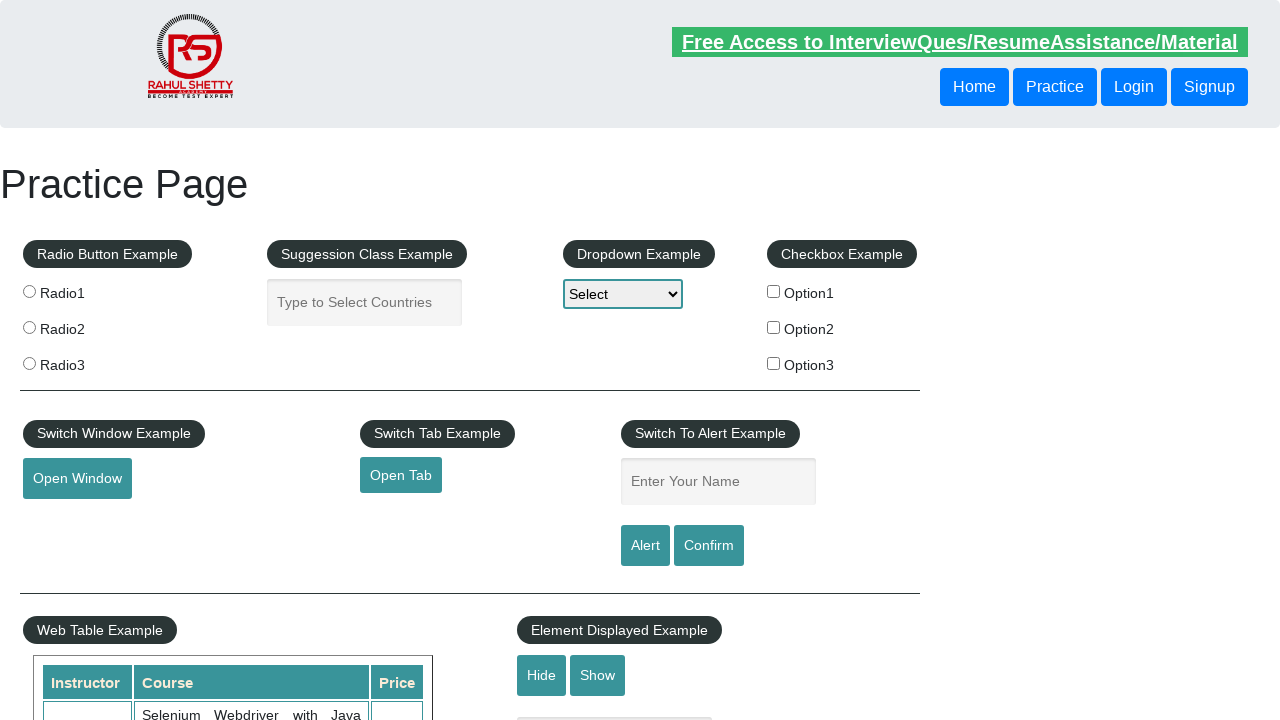

Waited for confirm dialog to be dismissed
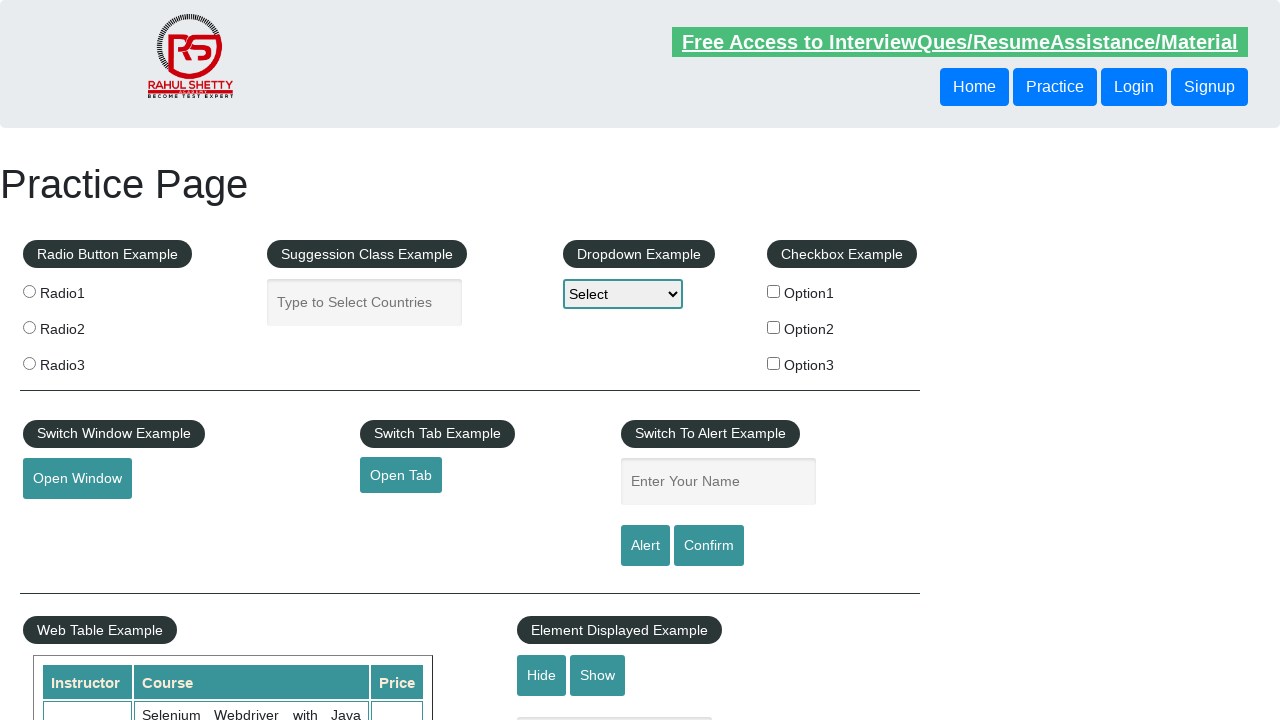

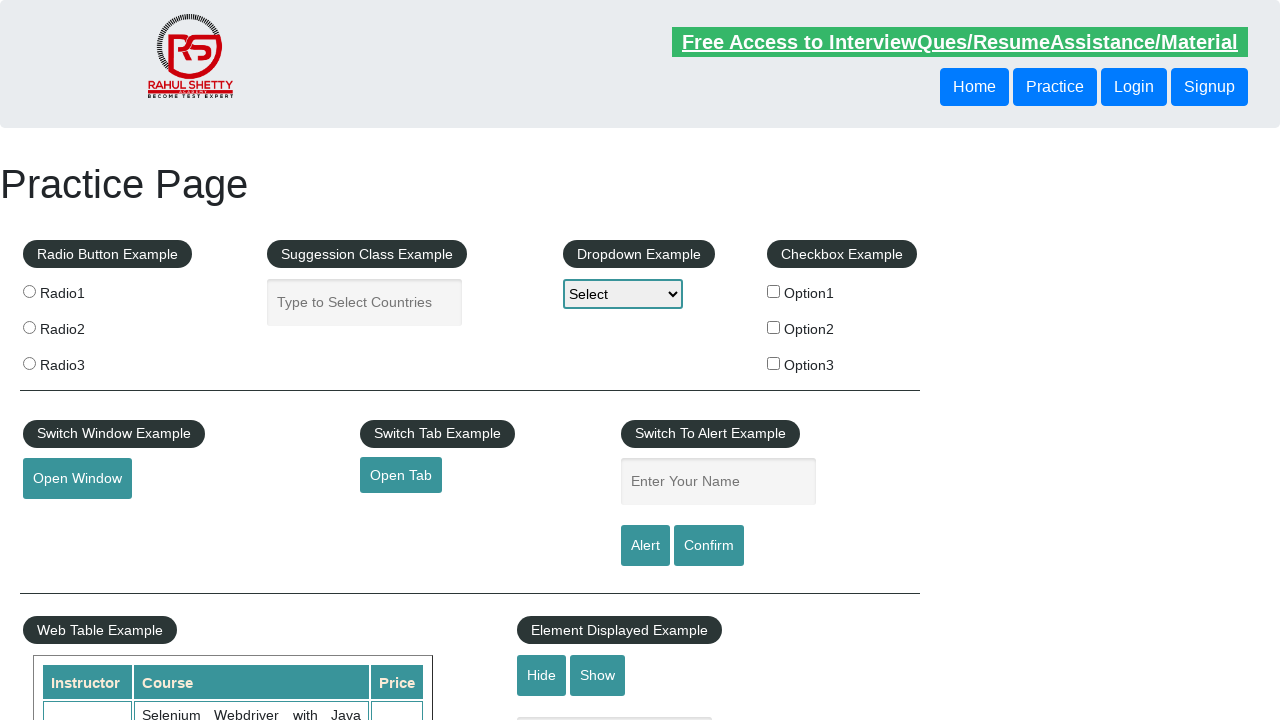